Tests filling out the complete feedback form with name, age, language selections, gender, dropdown option, and comment, then verifies all data appears correctly on the confirmation page

Starting URL: https://kristinek.github.io/site/tasks/provide_feedback

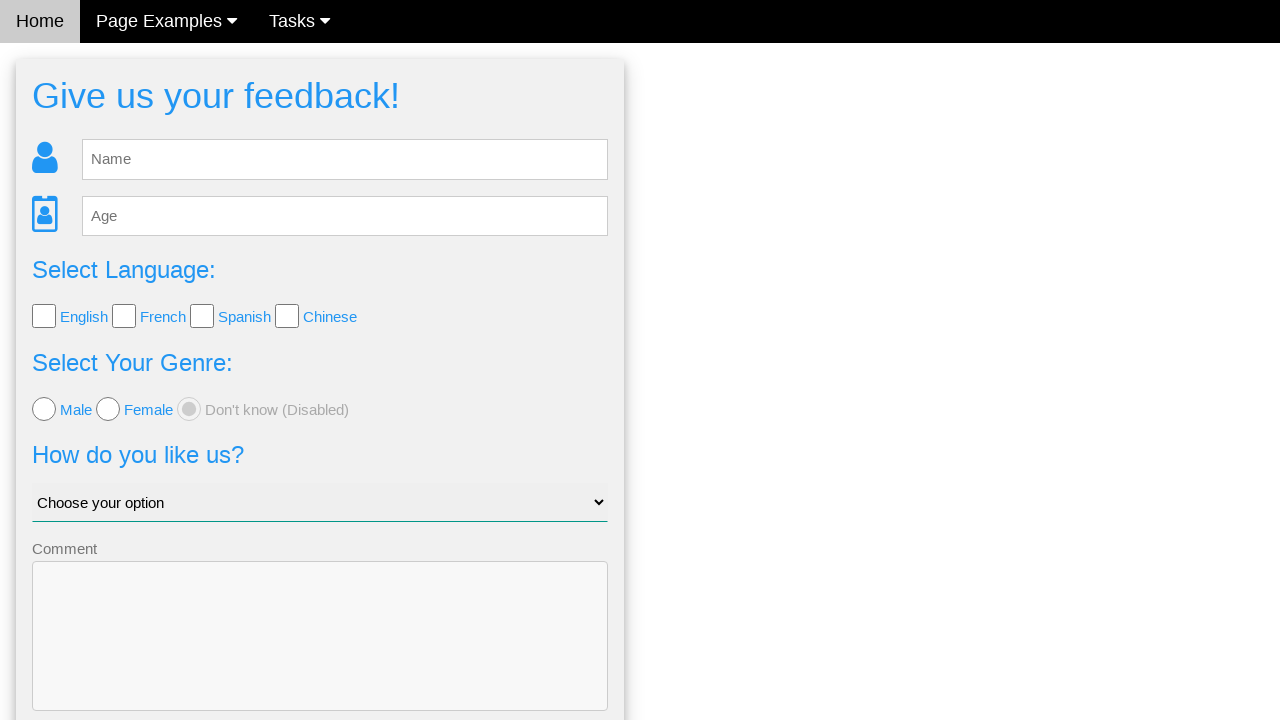

Waited for feedback form to load
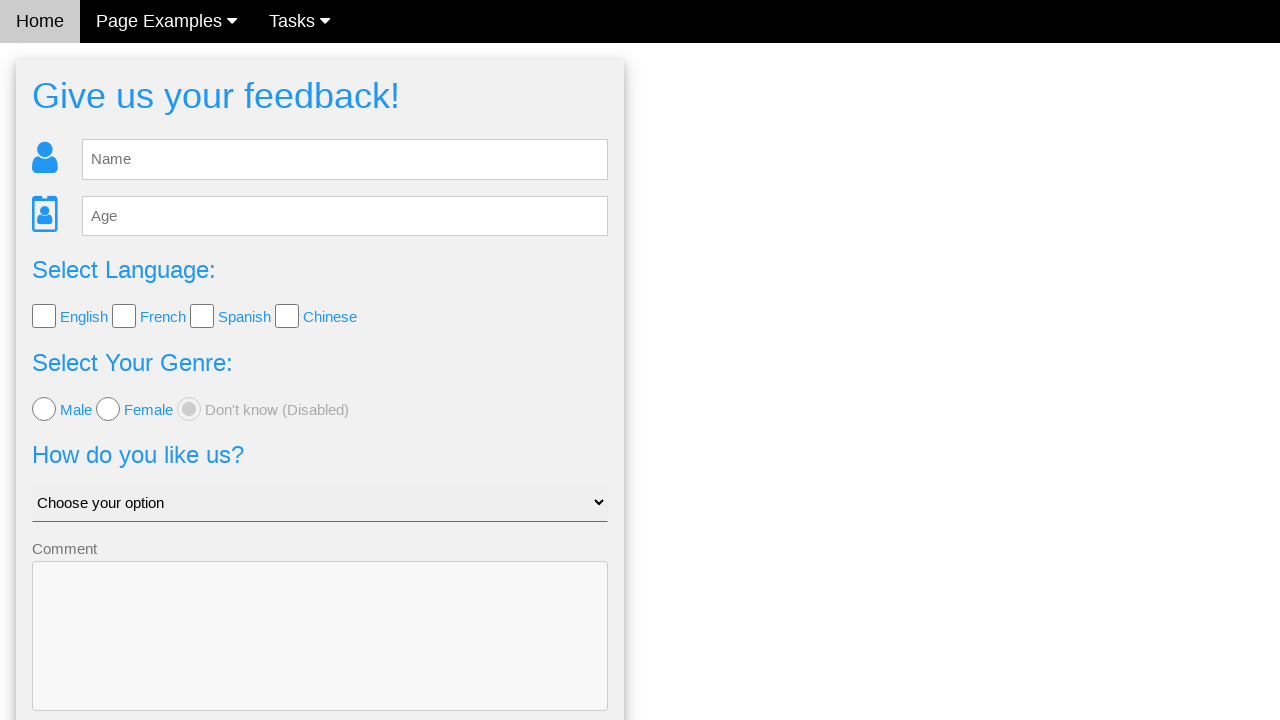

Filled name field with 'Jane' on #fb_name
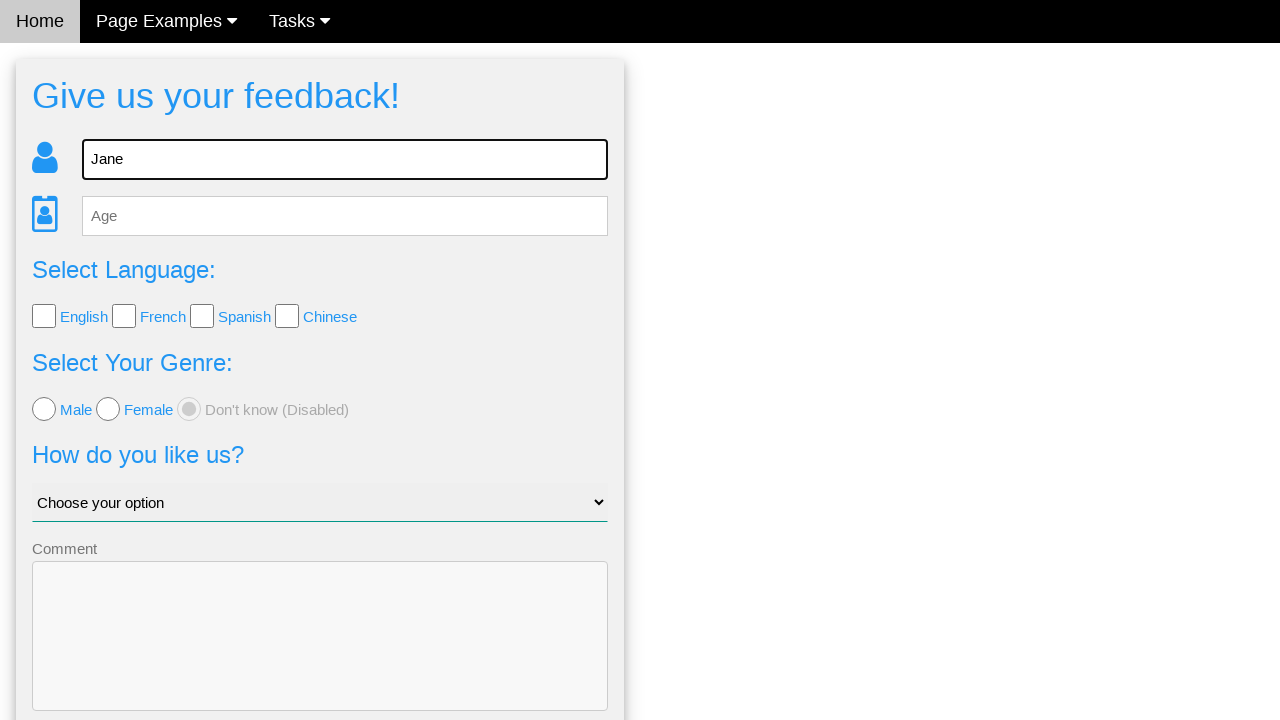

Filled age field with '65' on #fb_age
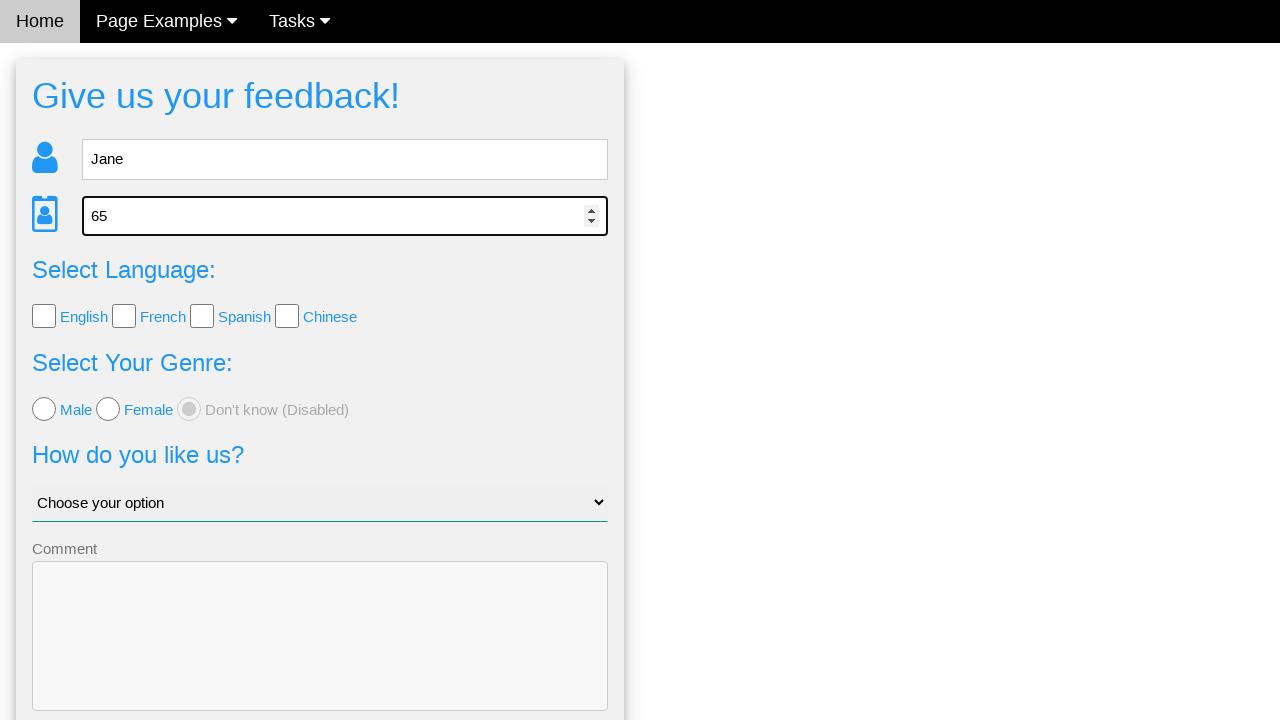

Selected English language checkbox at (44, 316) on xpath=//*[@id='lang_check']/input[1]
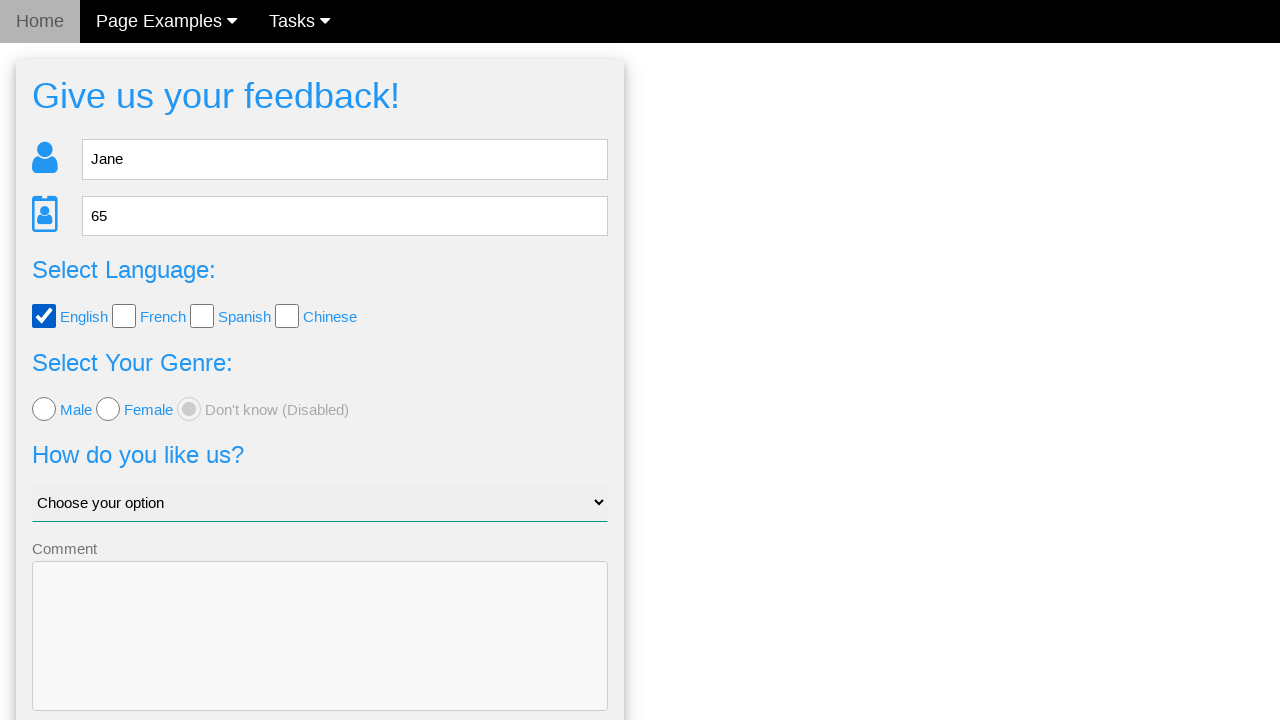

Selected Chinese language checkbox at (287, 316) on xpath=//*[@id='lang_check']/input[4]
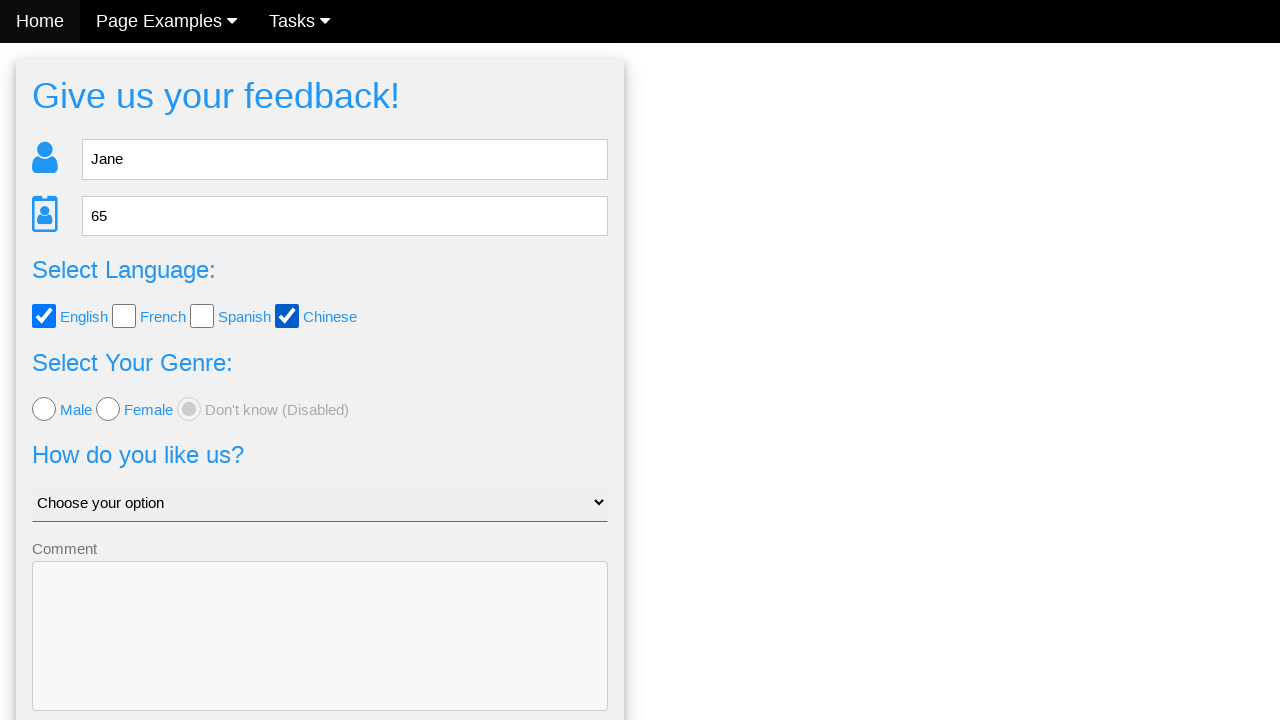

Selected female gender radio button at (108, 409) on xpath=//*[@id='fb_form']/form/div[4]/input[2]
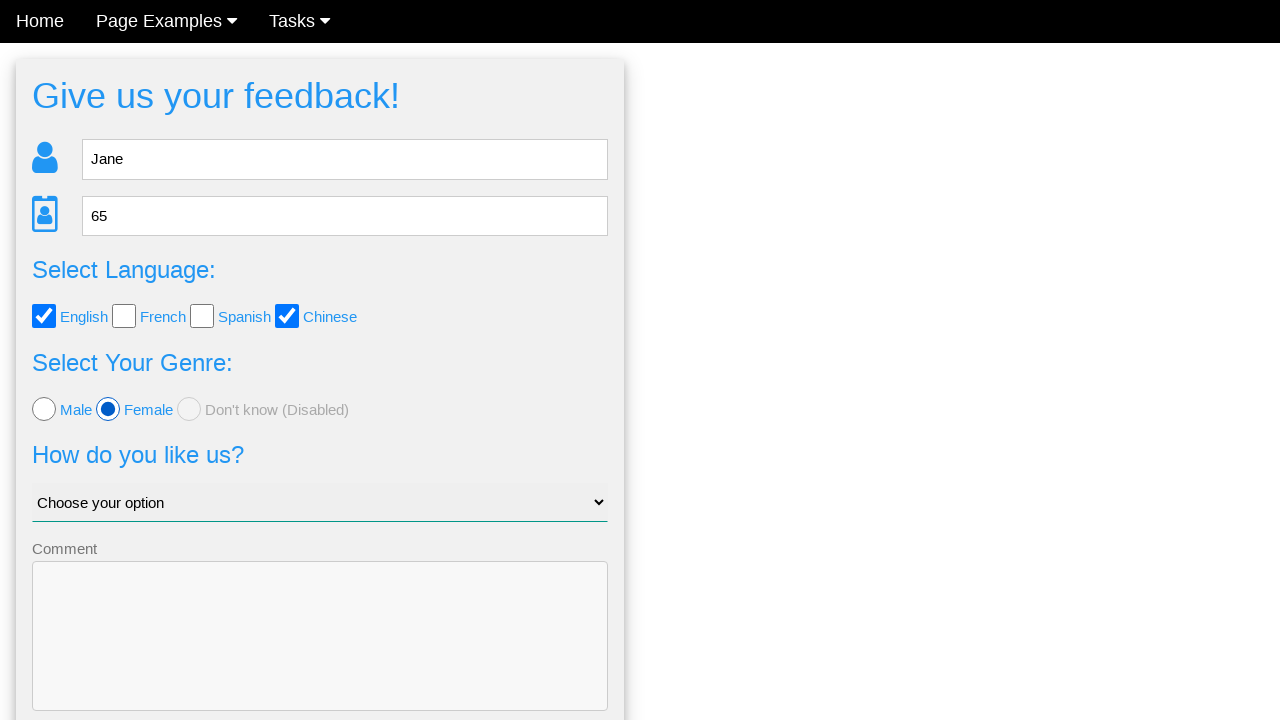

Selected 'Why me?' from dropdown on #like_us
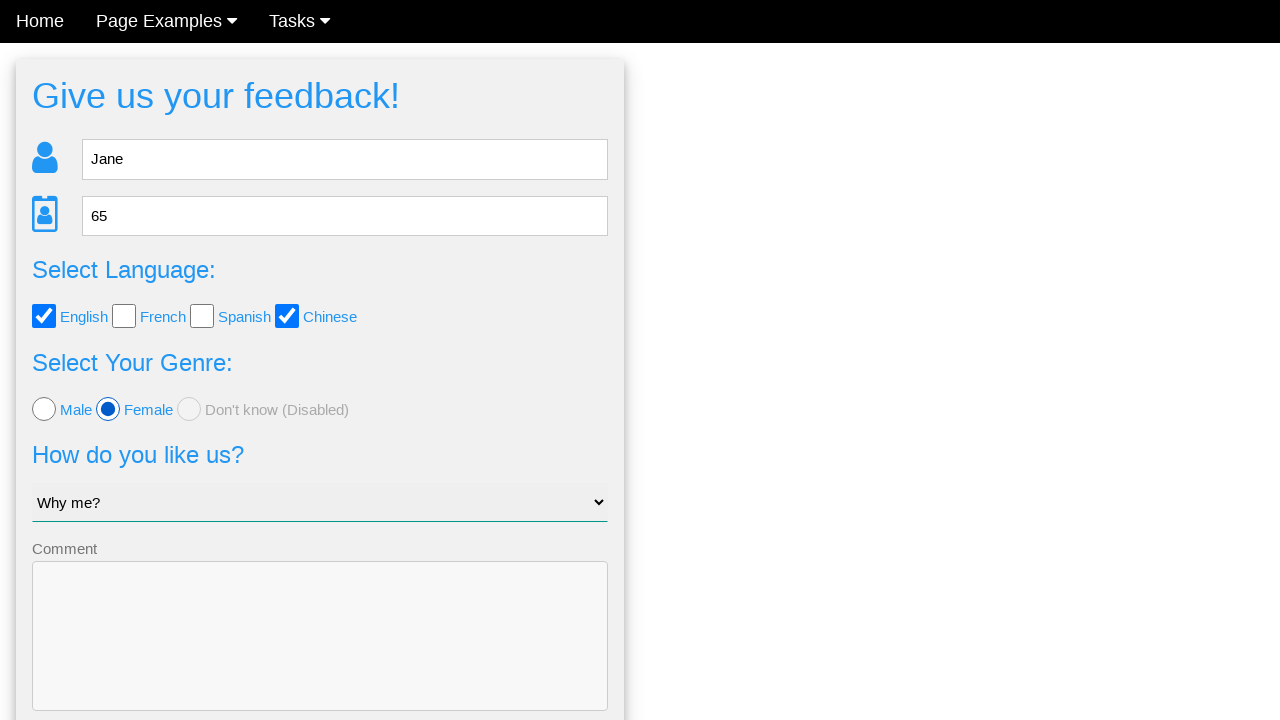

Filled comment field with test comment on textarea[name='comment']
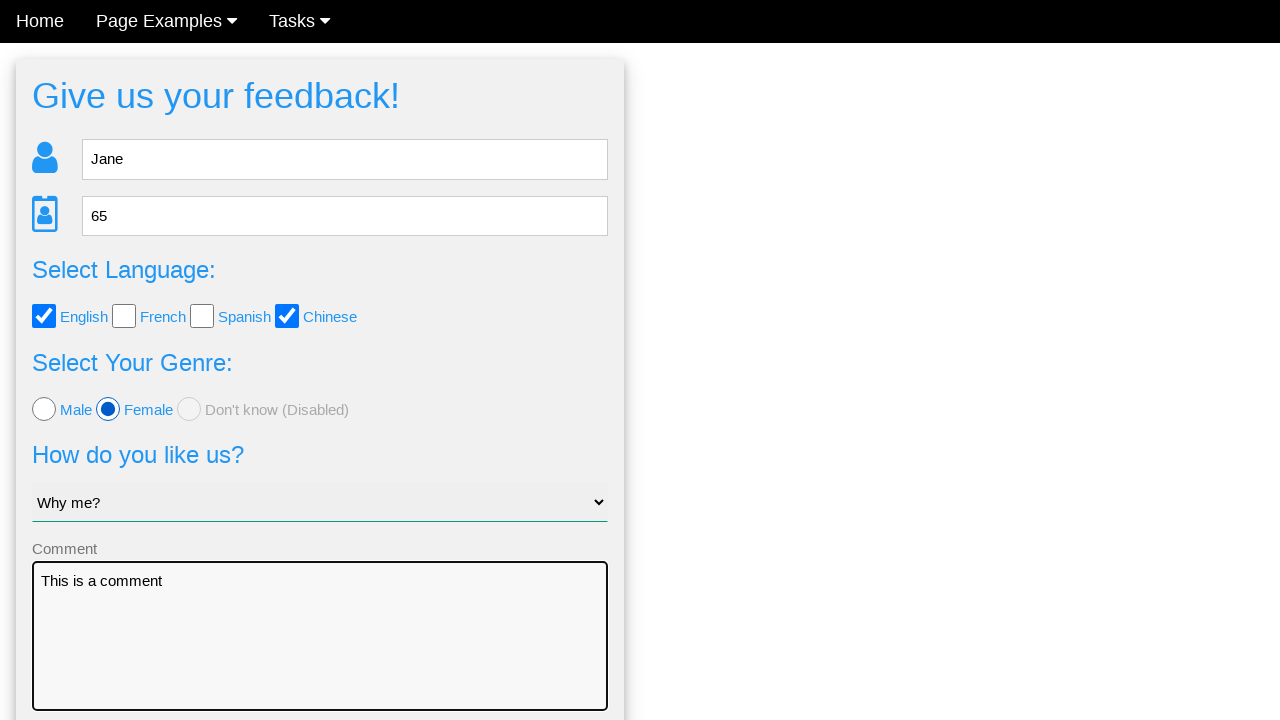

Clicked Send button to submit feedback form at (320, 656) on button
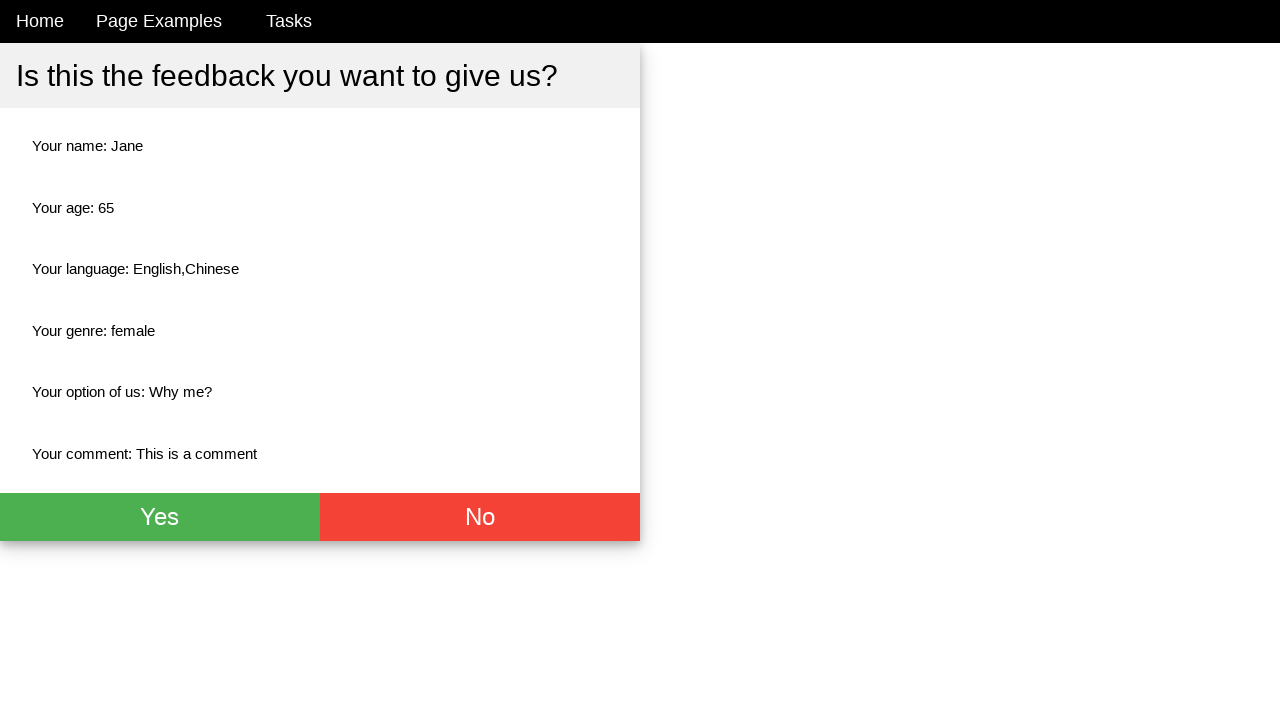

Confirmation page loaded
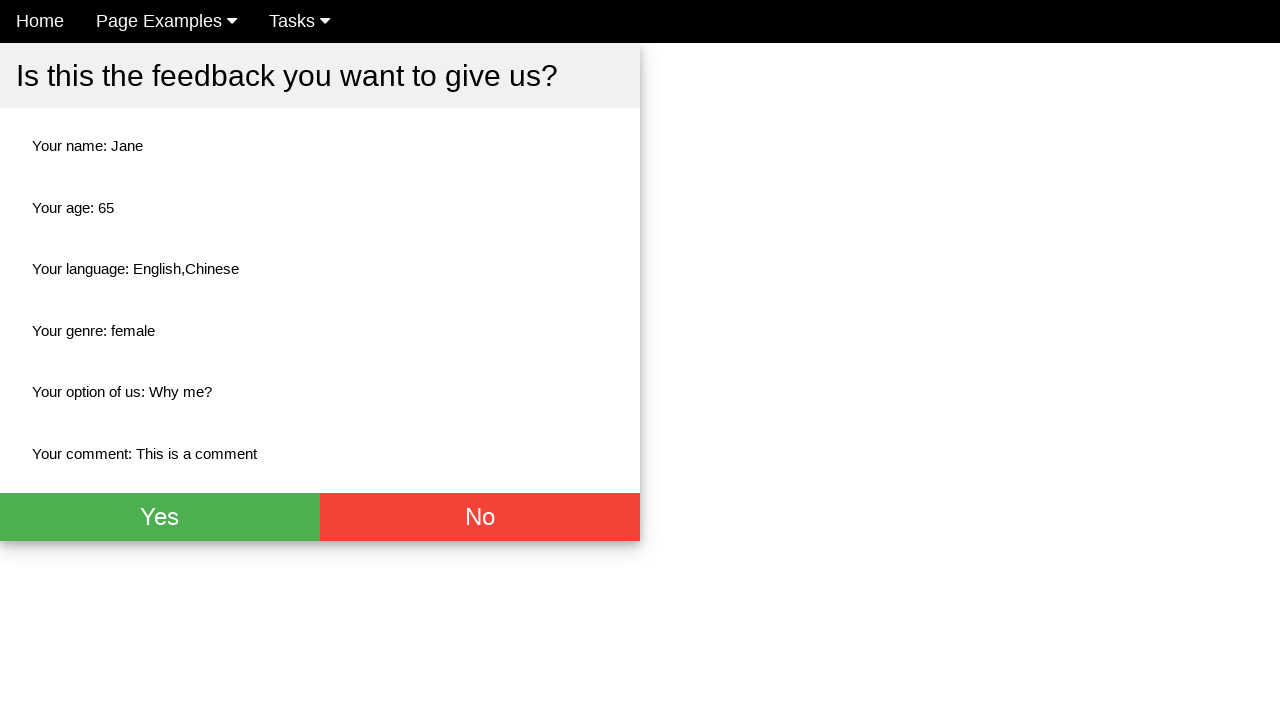

Verified name field displays 'Jane' correctly
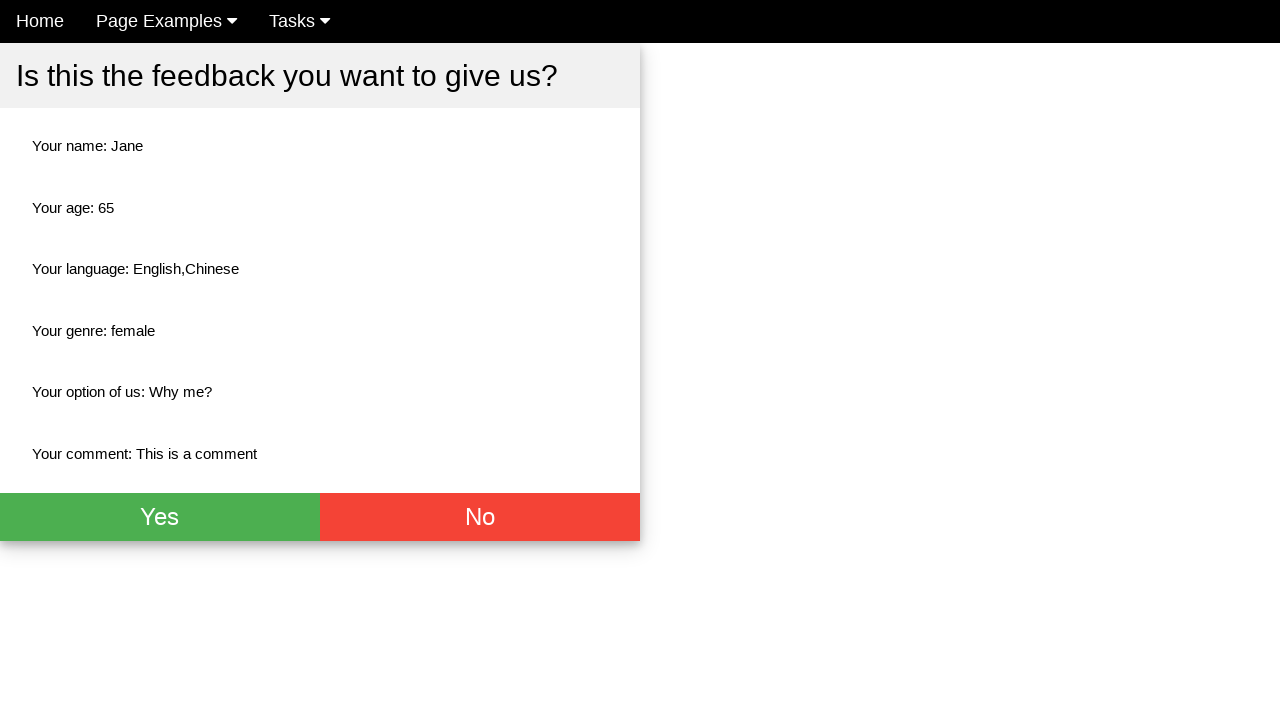

Verified age field displays '65' correctly
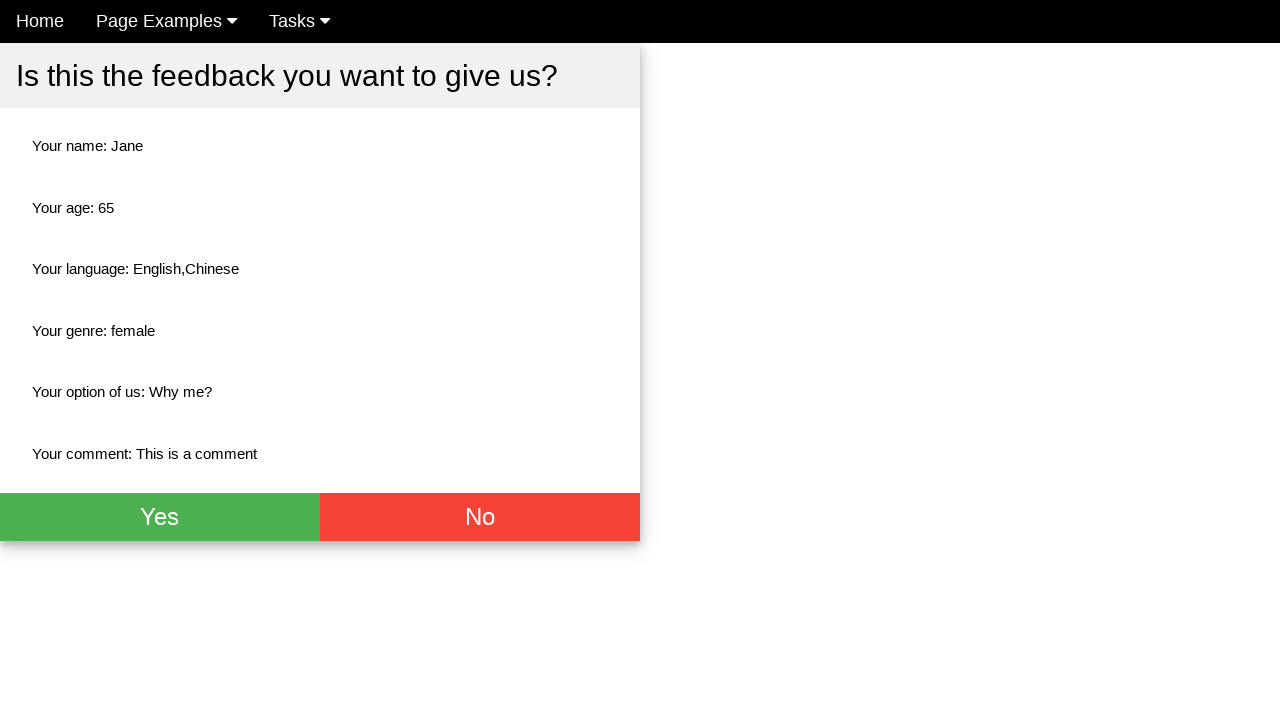

Verified language field displays 'English,Chinese' correctly
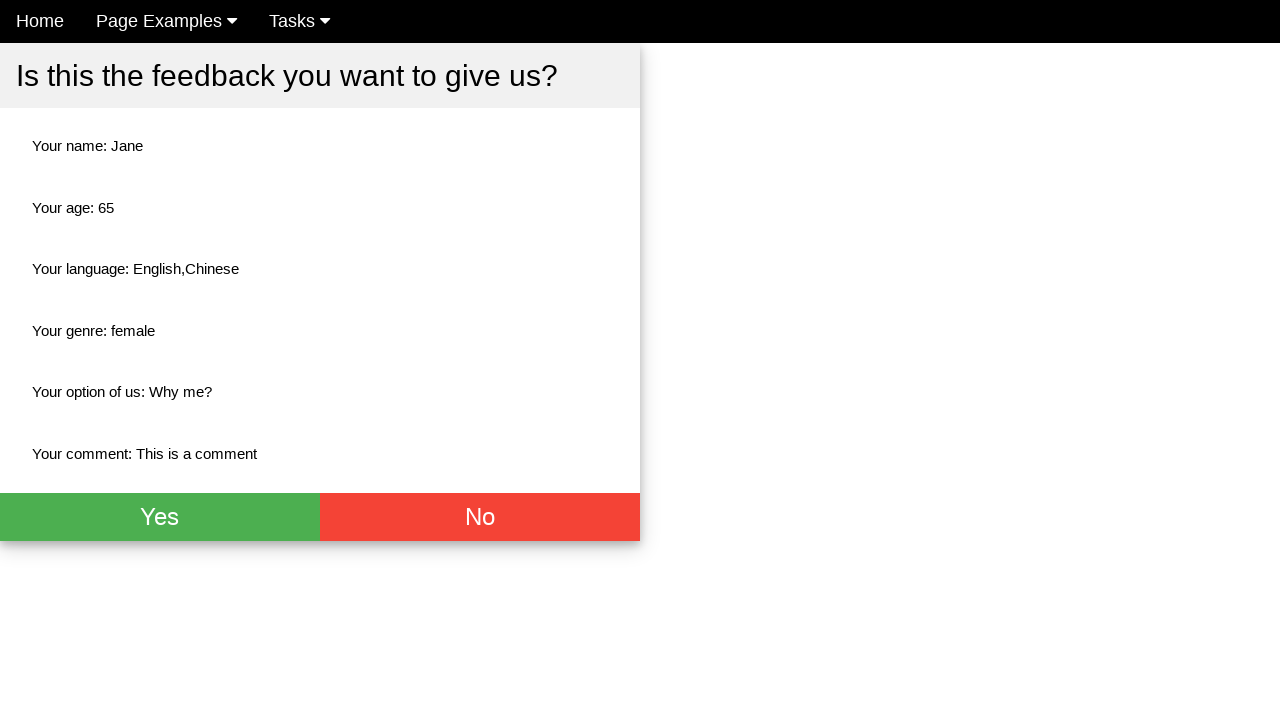

Verified gender field displays 'female' correctly
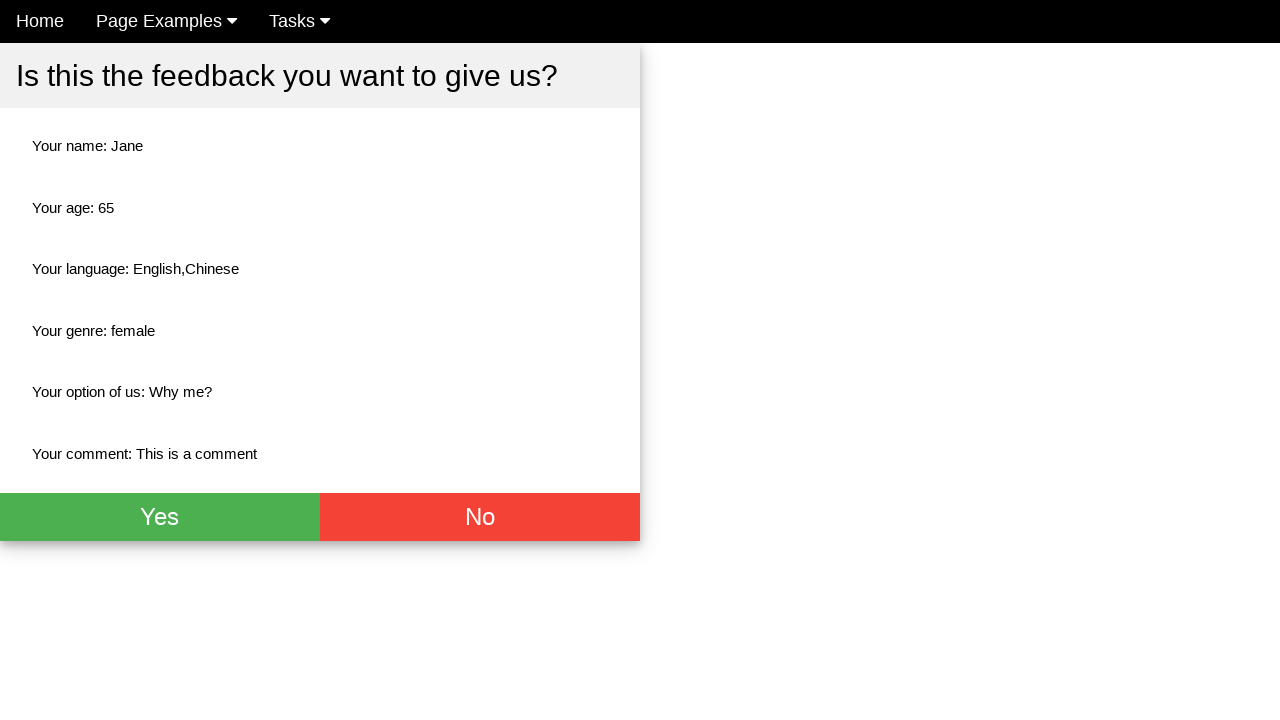

Verified dropdown field displays 'Why me?' correctly
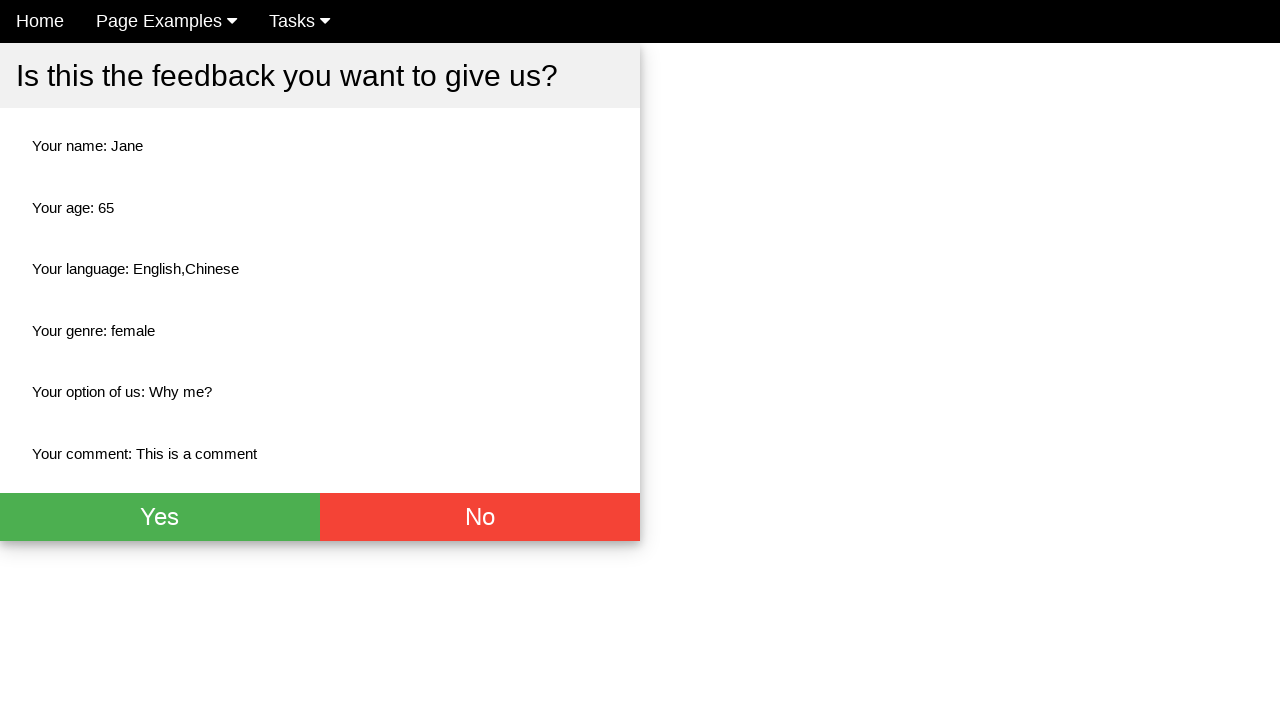

Verified comment field displays test comment correctly
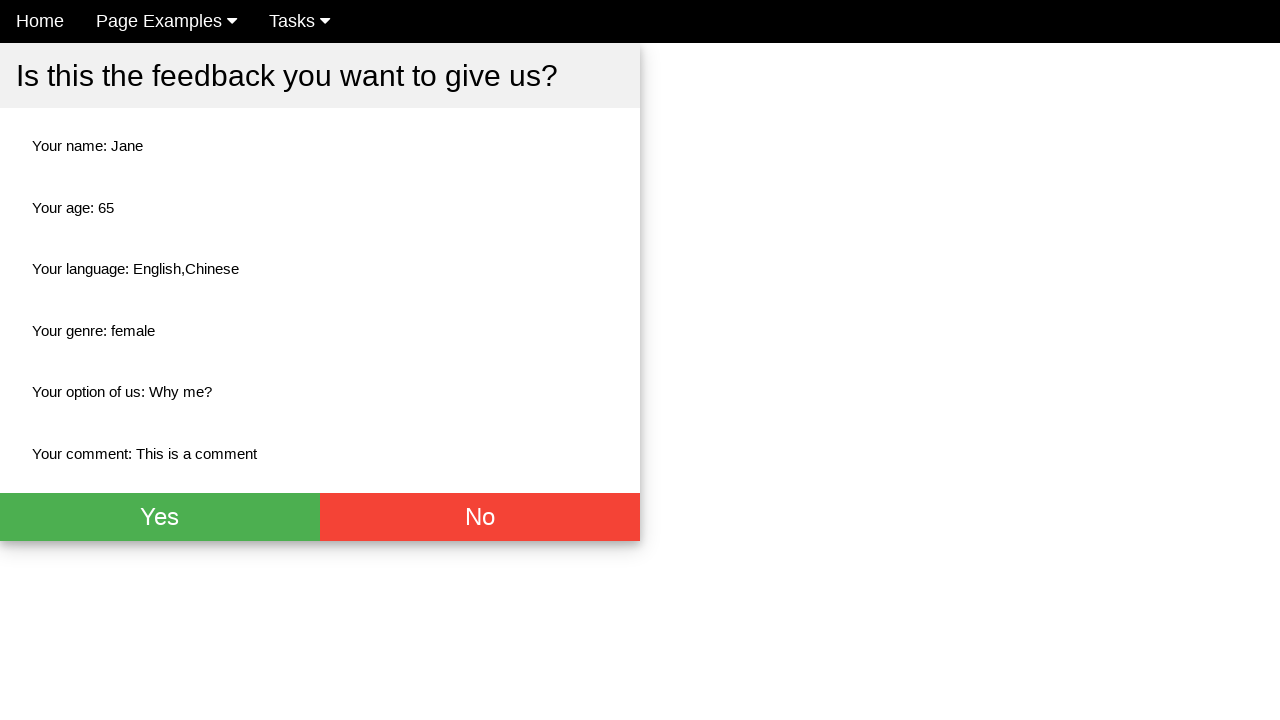

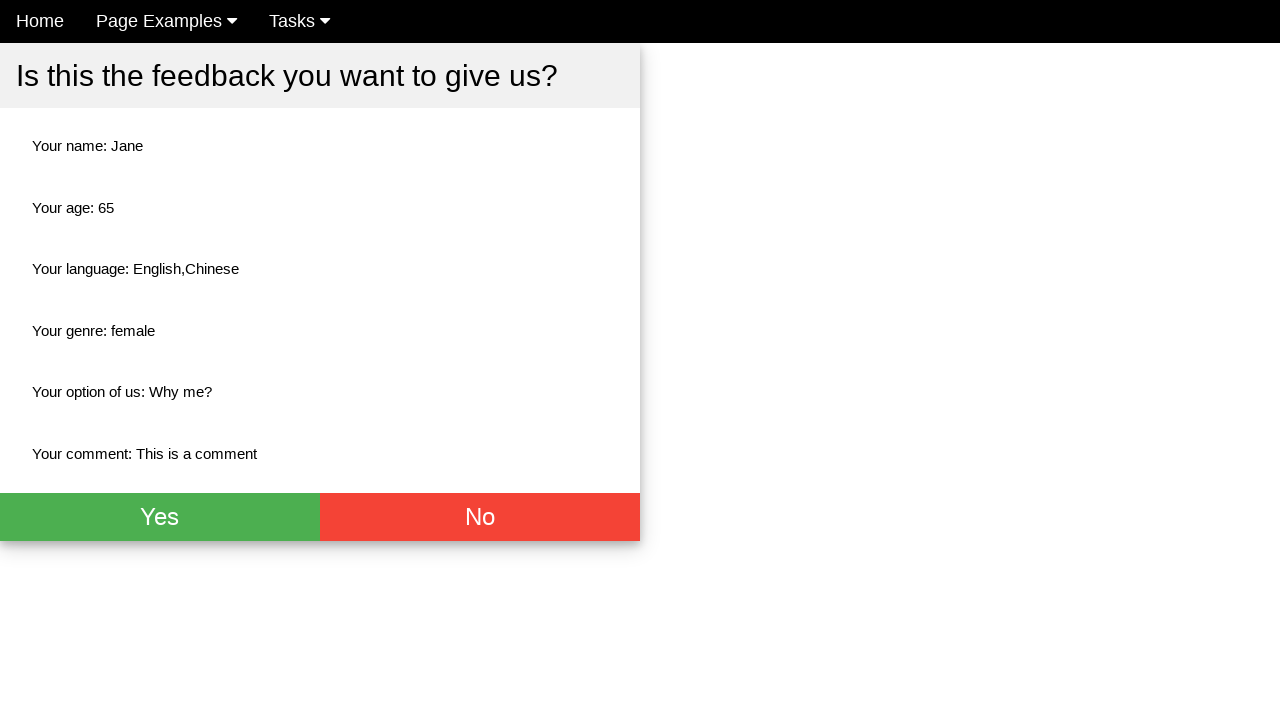